Navigates to Twitch's directory page filtered by 'drops enabled' tag, clicks on the first available live stream, and verifies the video player is active

Starting URL: https://www.twitch.tv/directory/all/tags/c2542d6d-cd10-4532-919b-3d19f30a768b

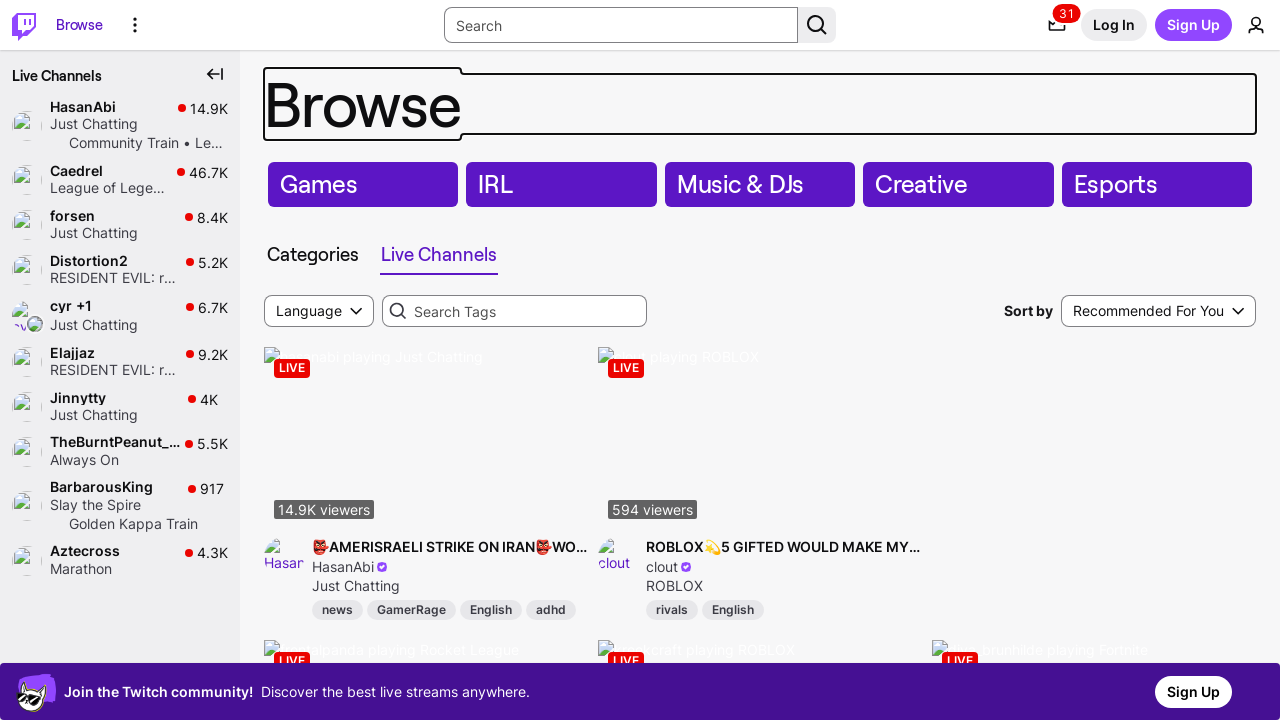

Waited for stream listings to load on Twitch directory page with 'drops enabled' filter
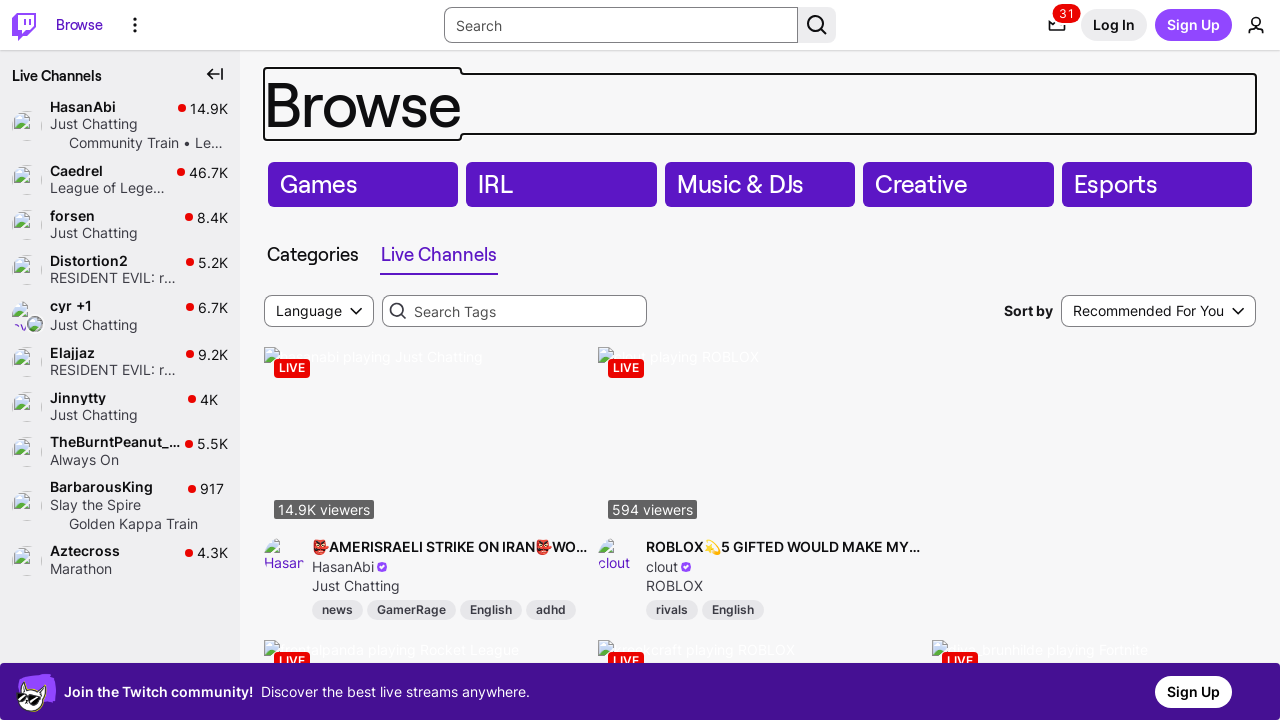

Clicked on the first available live stream at (450, 547) on article >> nth=0 >> a >> nth=0
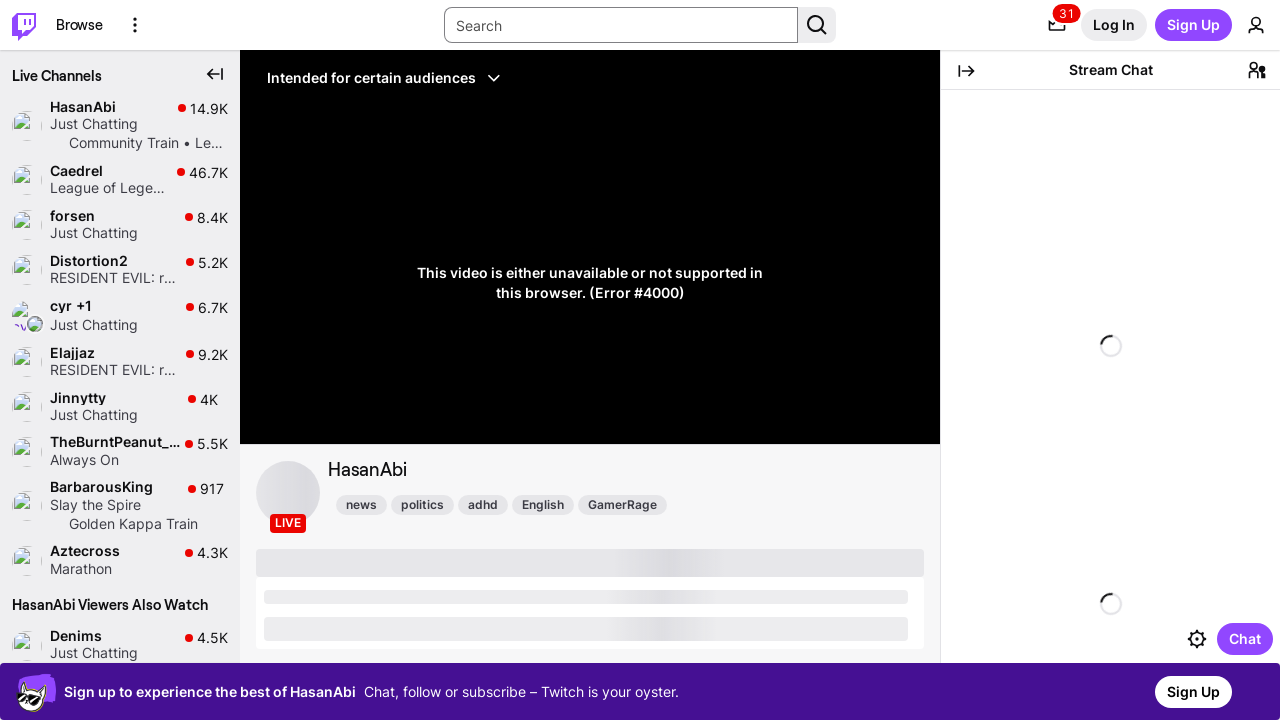

Video player loaded and is active on the stream page
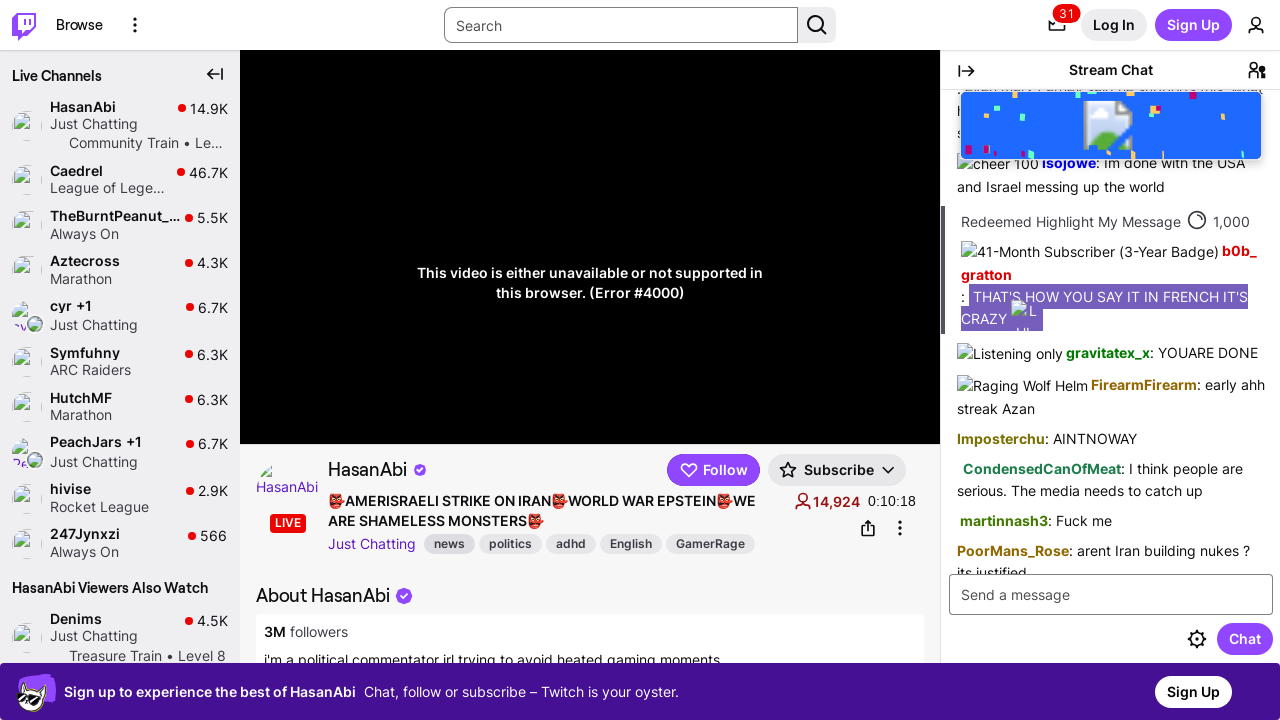

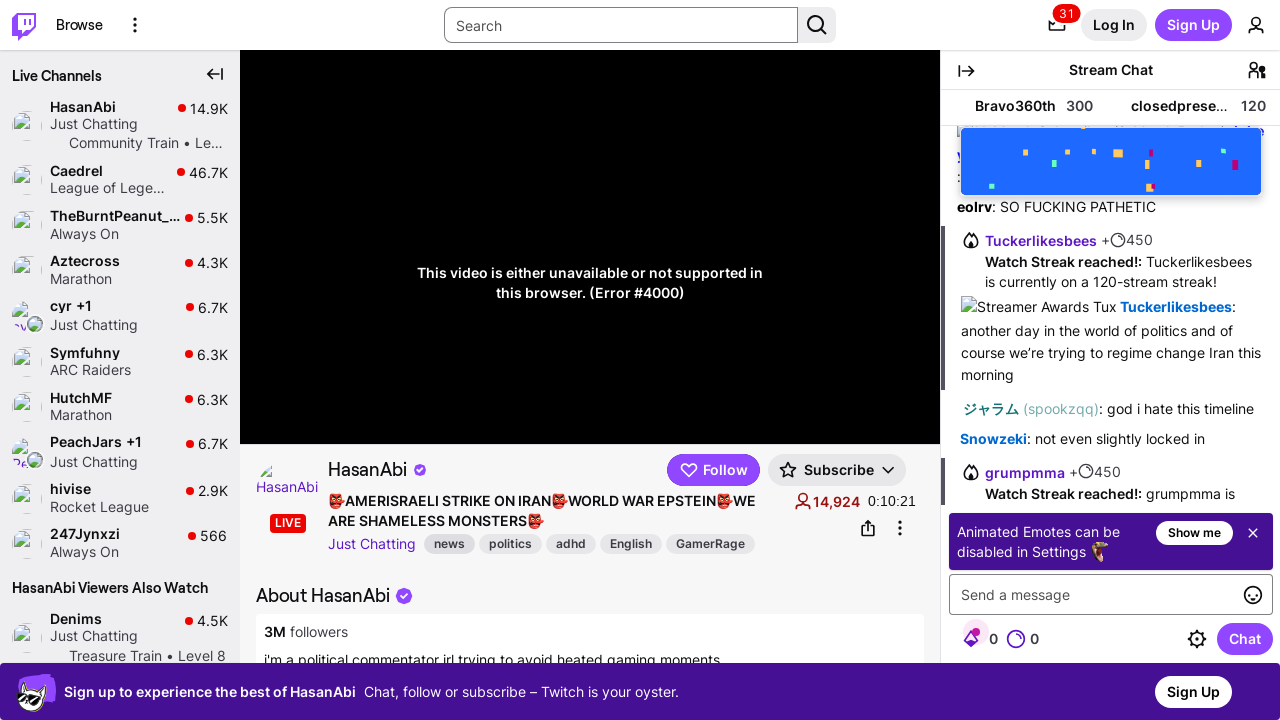